Tests dropdown selection by index, selecting the first option (index 0)

Starting URL: https://kristinek.github.io/site/examples/actions

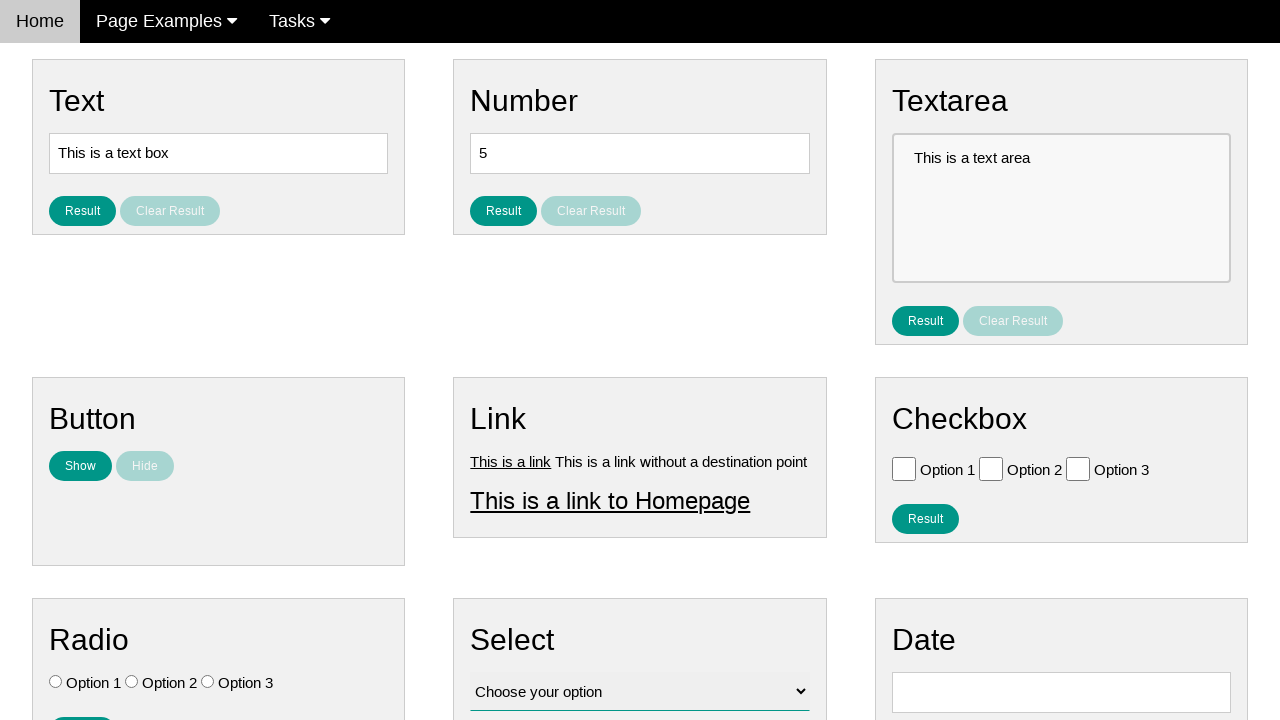

Navigated to actions examples page
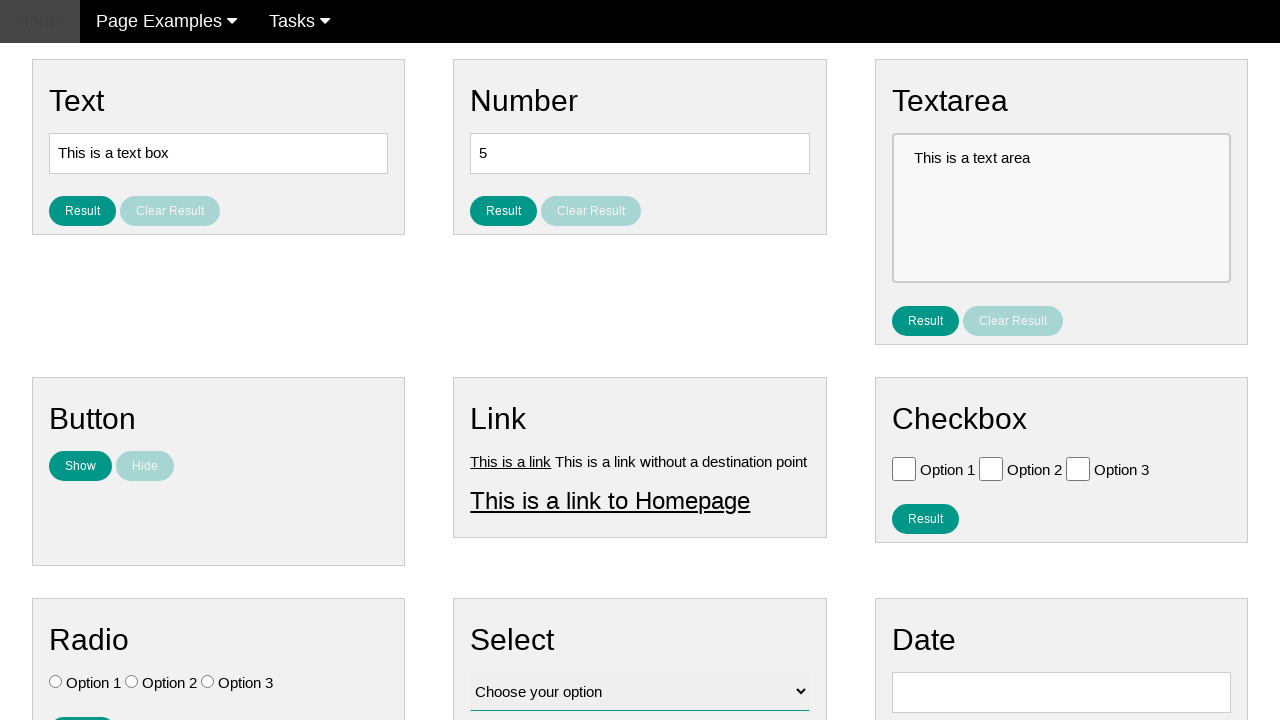

Selected first option (index 0) from dropdown #vfb-12 on #vfb-12
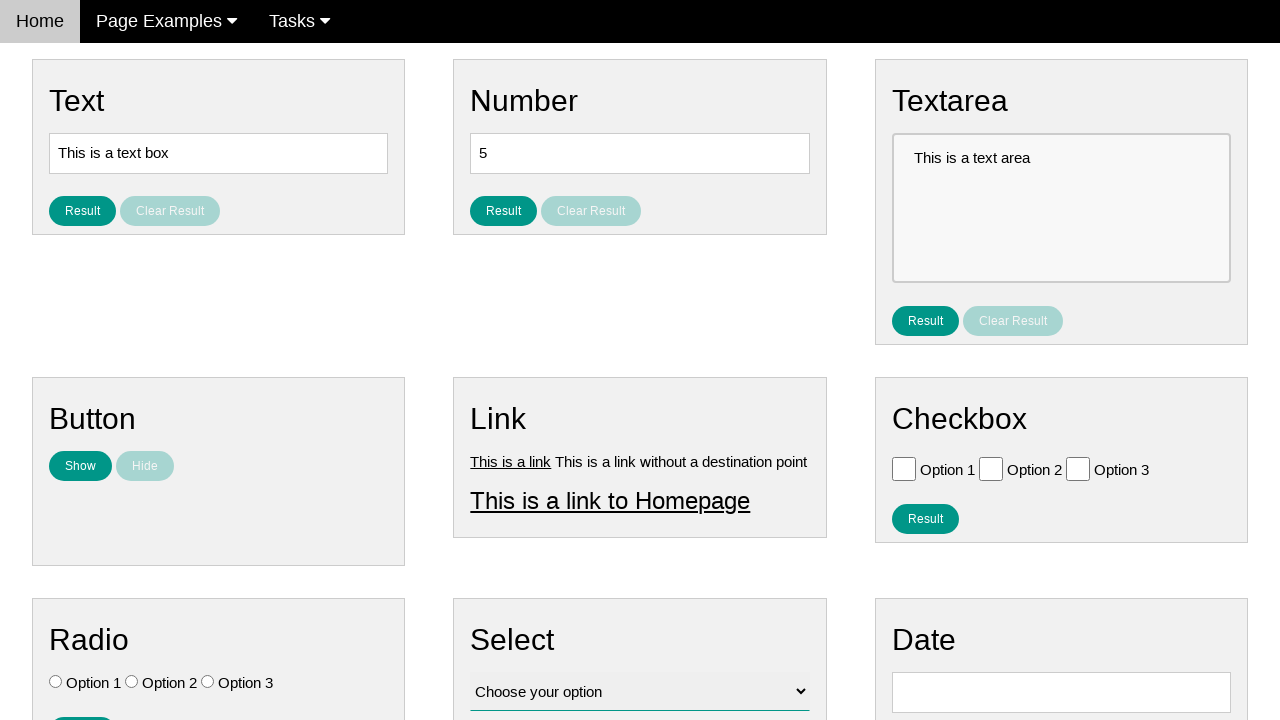

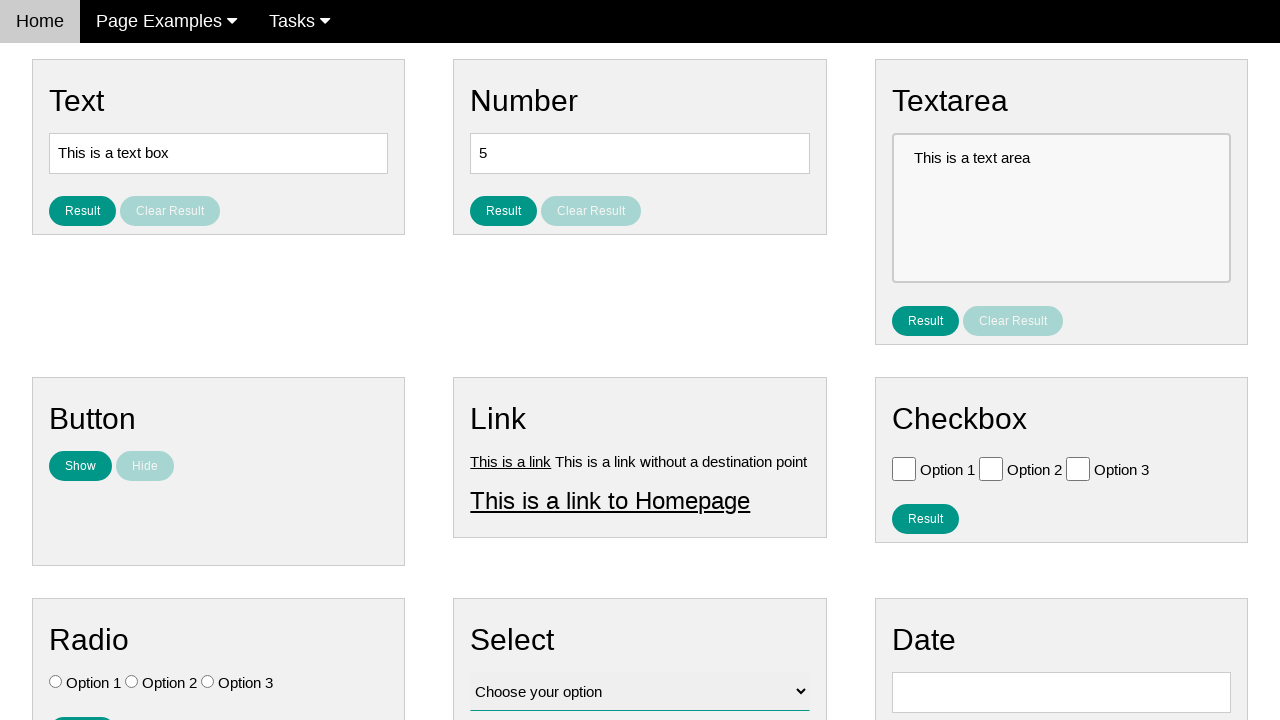